Tests jQuery UI selectable widget by switching to the demo iframe, clicking on Item 4, then navigating to the Droppable section via the sidebar link.

Starting URL: https://jqueryui.com/selectable/

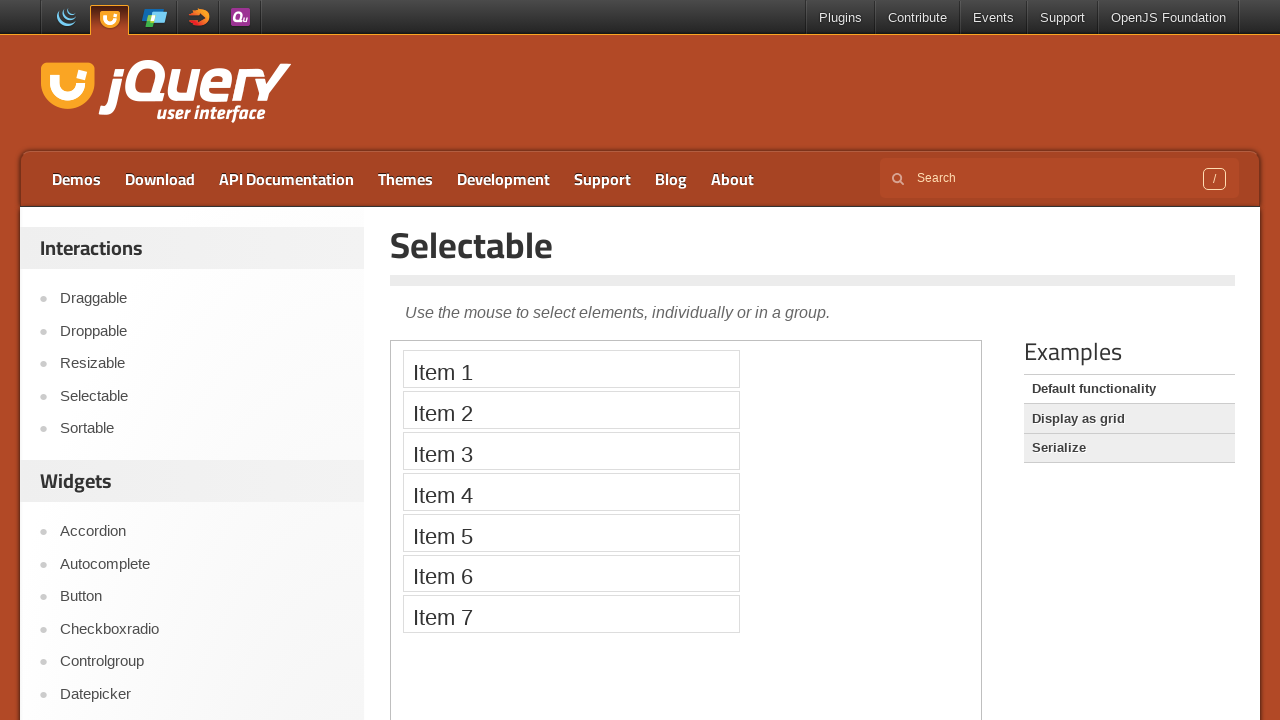

Located the demo iframe containing the selectable widget
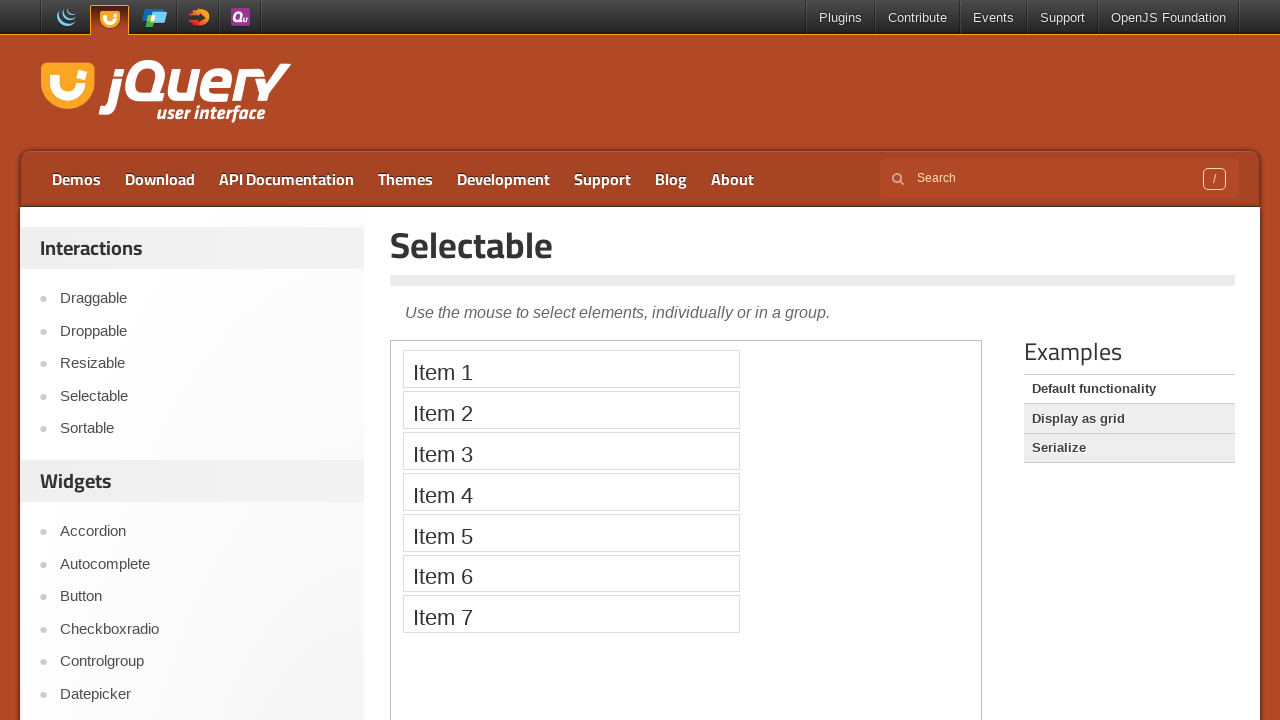

Clicked on Item 4 in the selectable widget at (571, 492) on iframe.demo-frame >> internal:control=enter-frame >> xpath=//li[text()='Item 4']
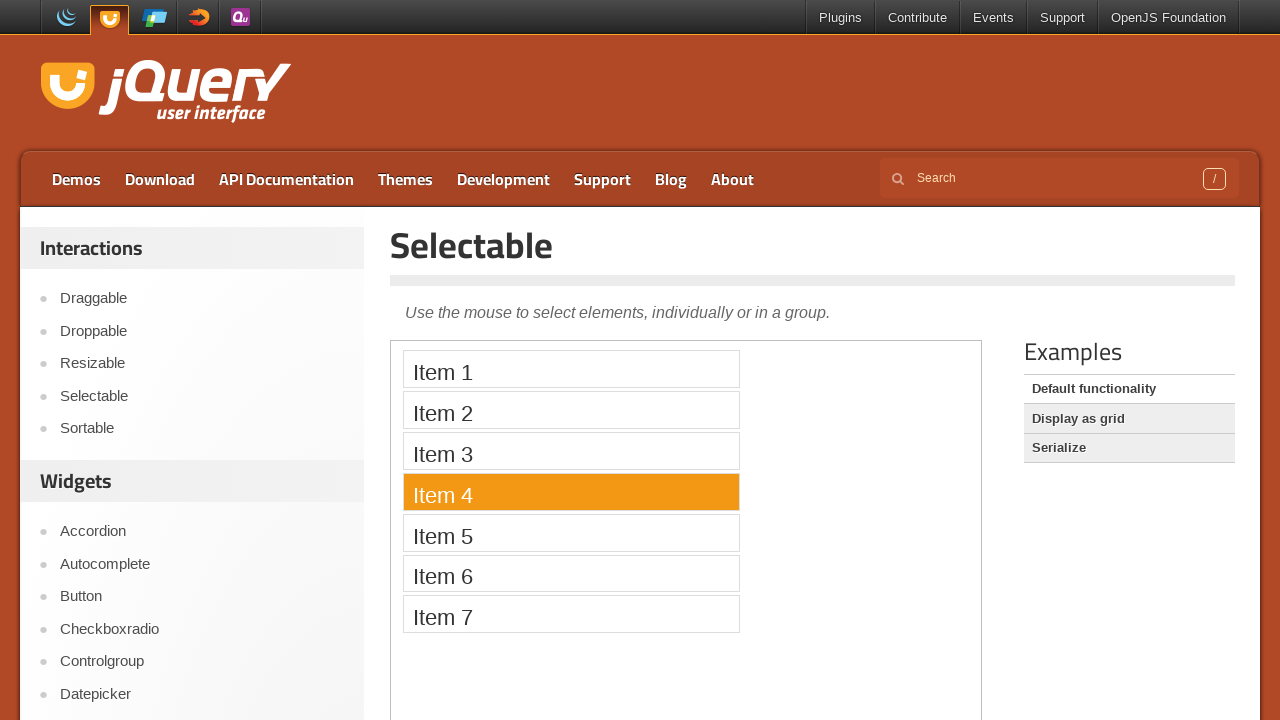

Clicked on Droppable link in the sidebar navigation at (202, 331) on xpath=//a[text()='Droppable']
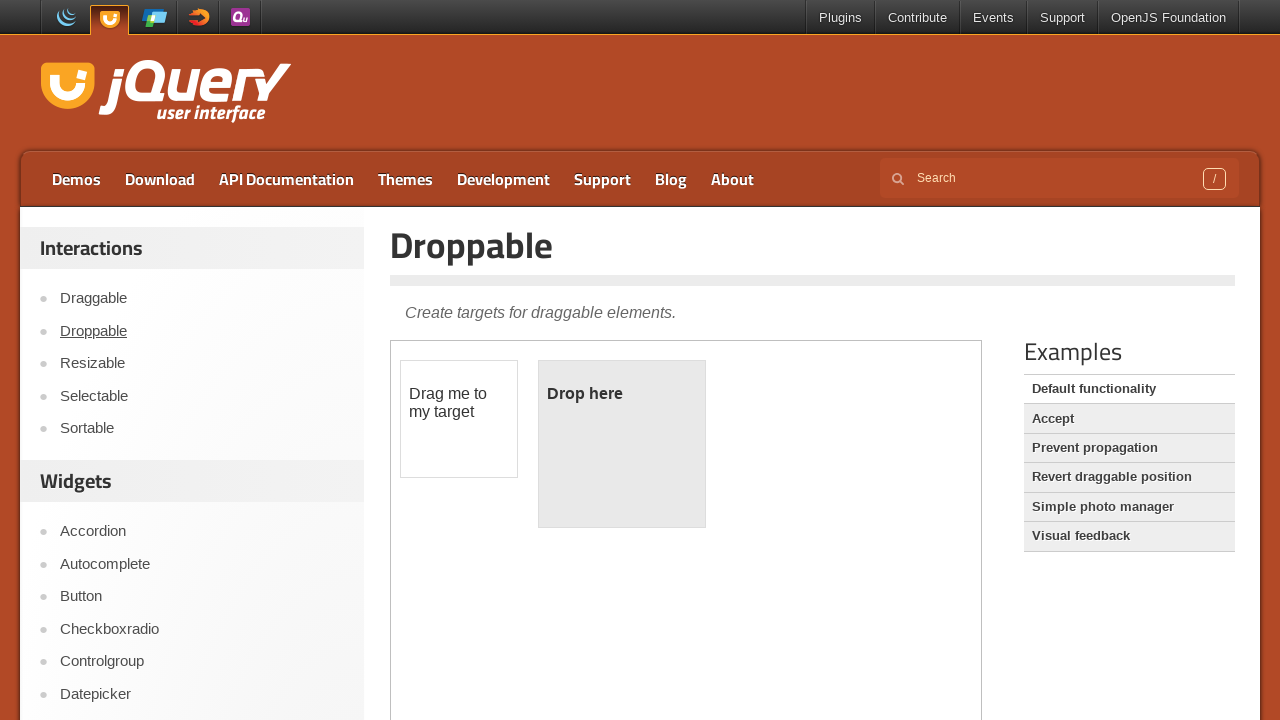

Droppable page loaded successfully
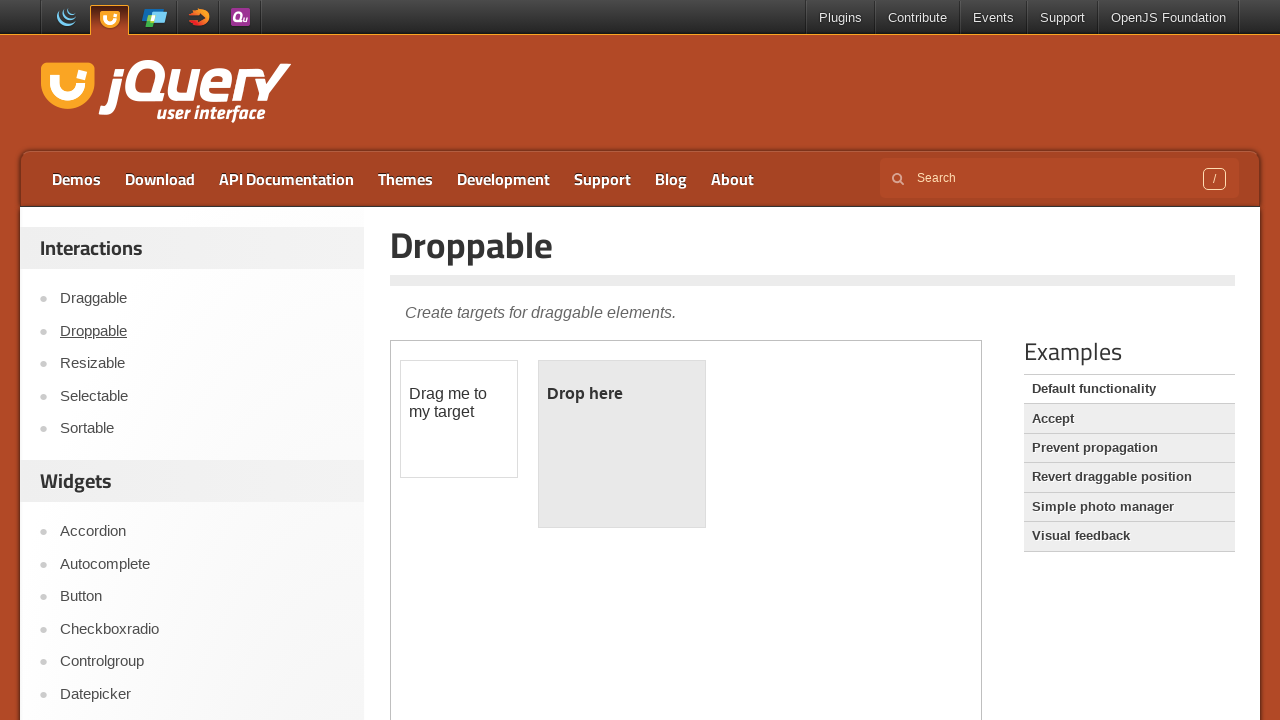

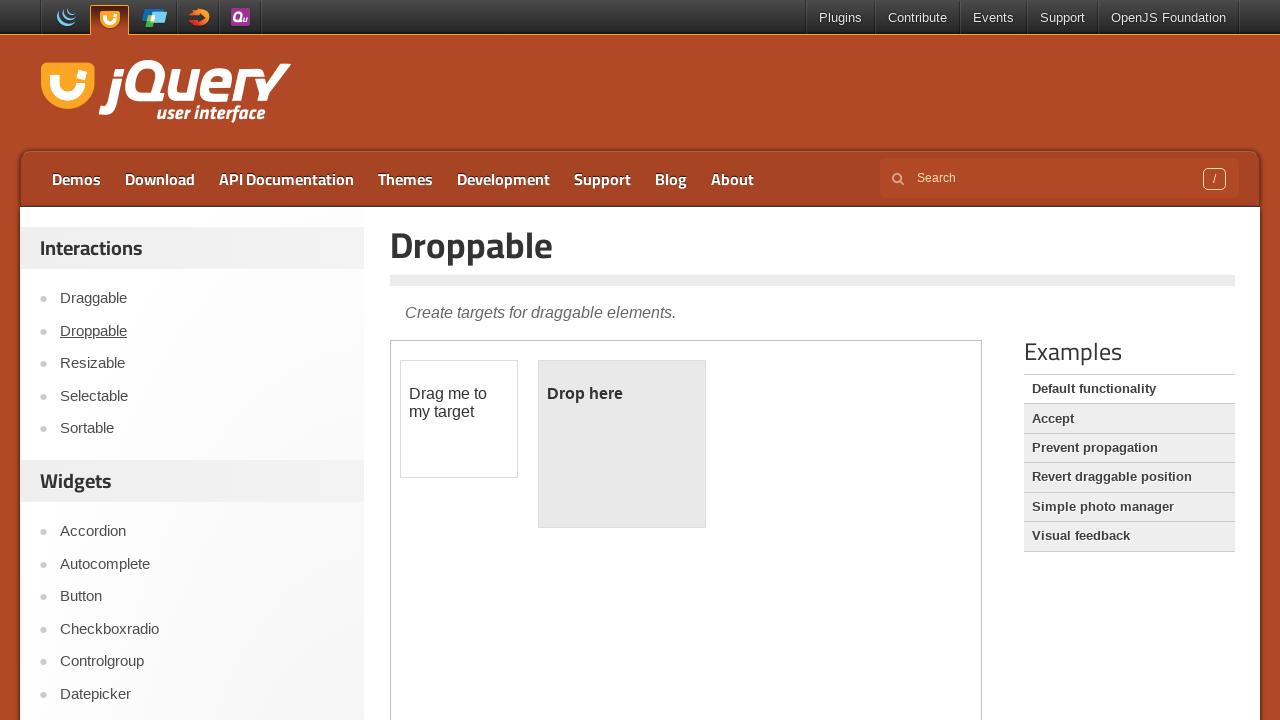